Tests a To-Do List application by clicking Get Started, navigating to the To-Do List section, adding three tasks, striking through each task, and clearing the list.

Starting URL: https://v1.training-support.net/selenium

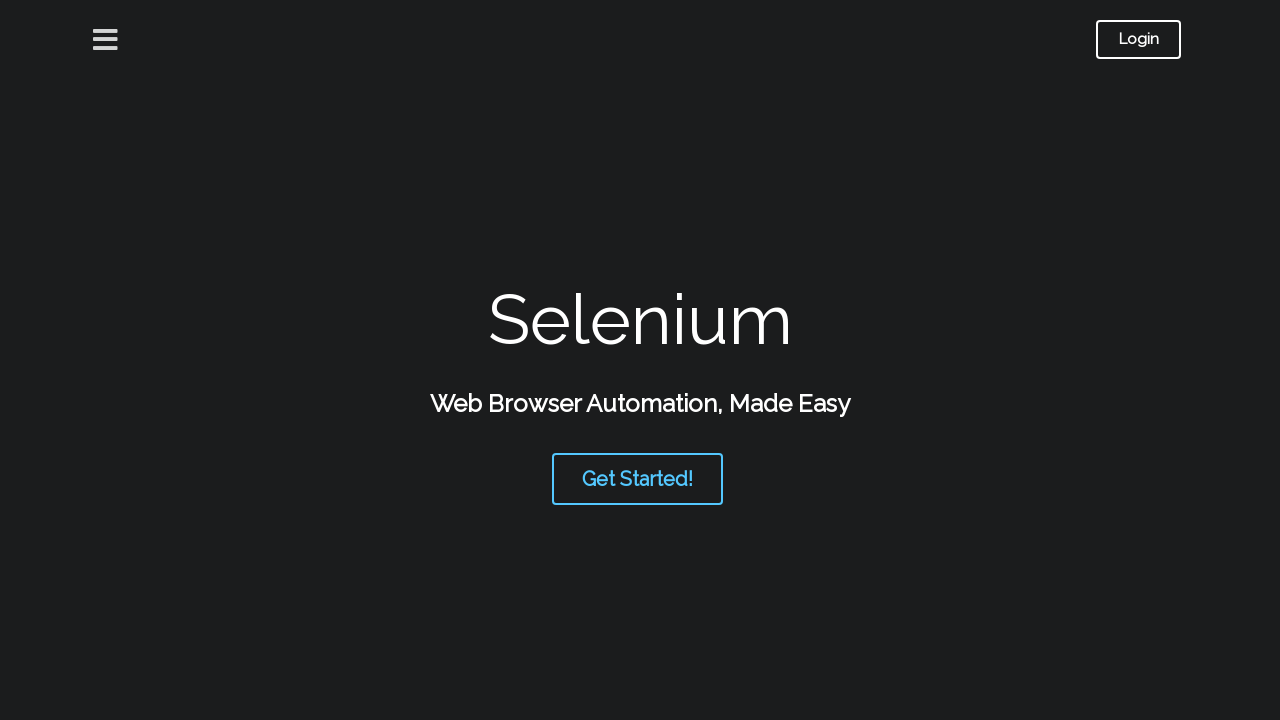

Clicked 'Get Started!' button at (638, 479) on button:has-text('Get Started!')
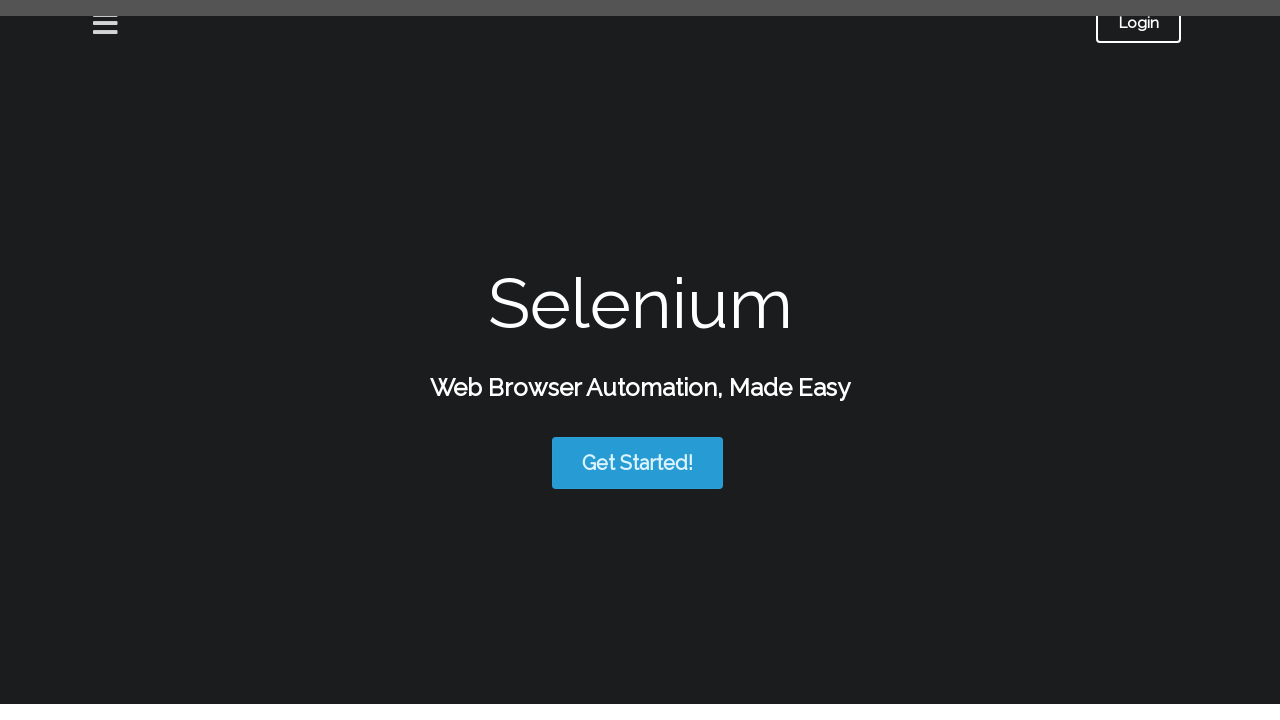

To-Do List section loaded
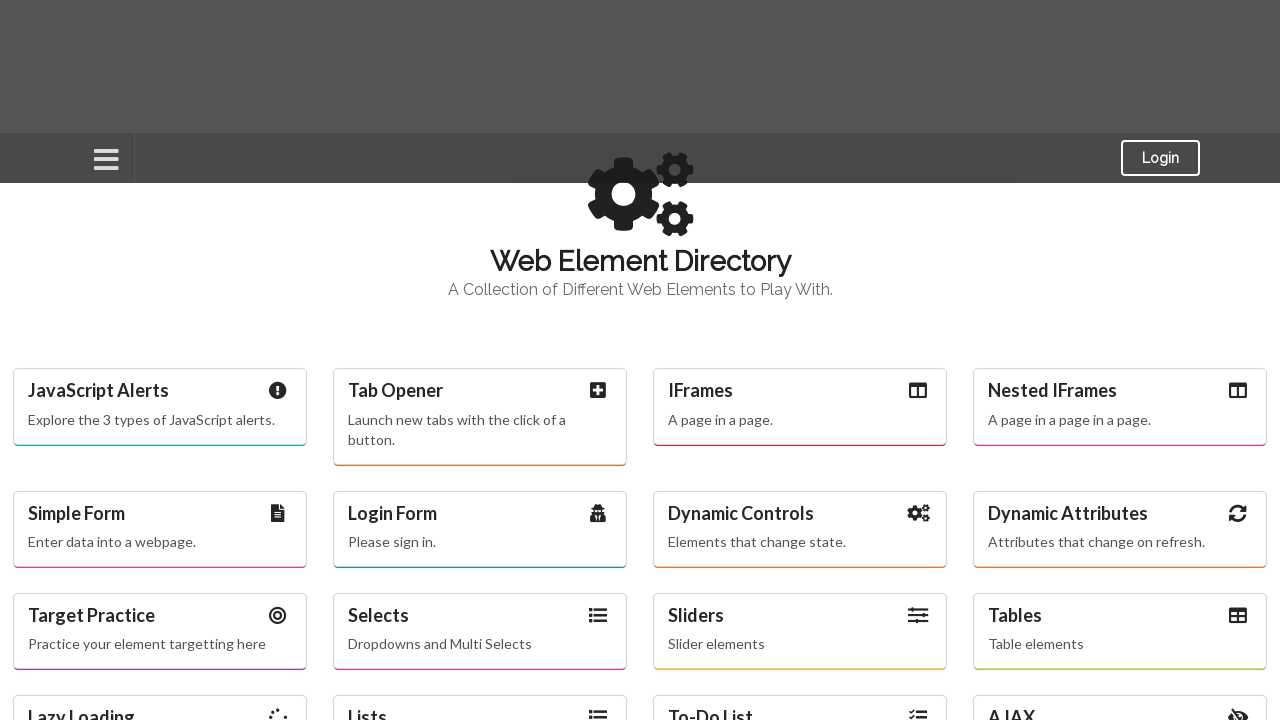

Clicked on To-Do List section at (800, 537) on text=To-Do List
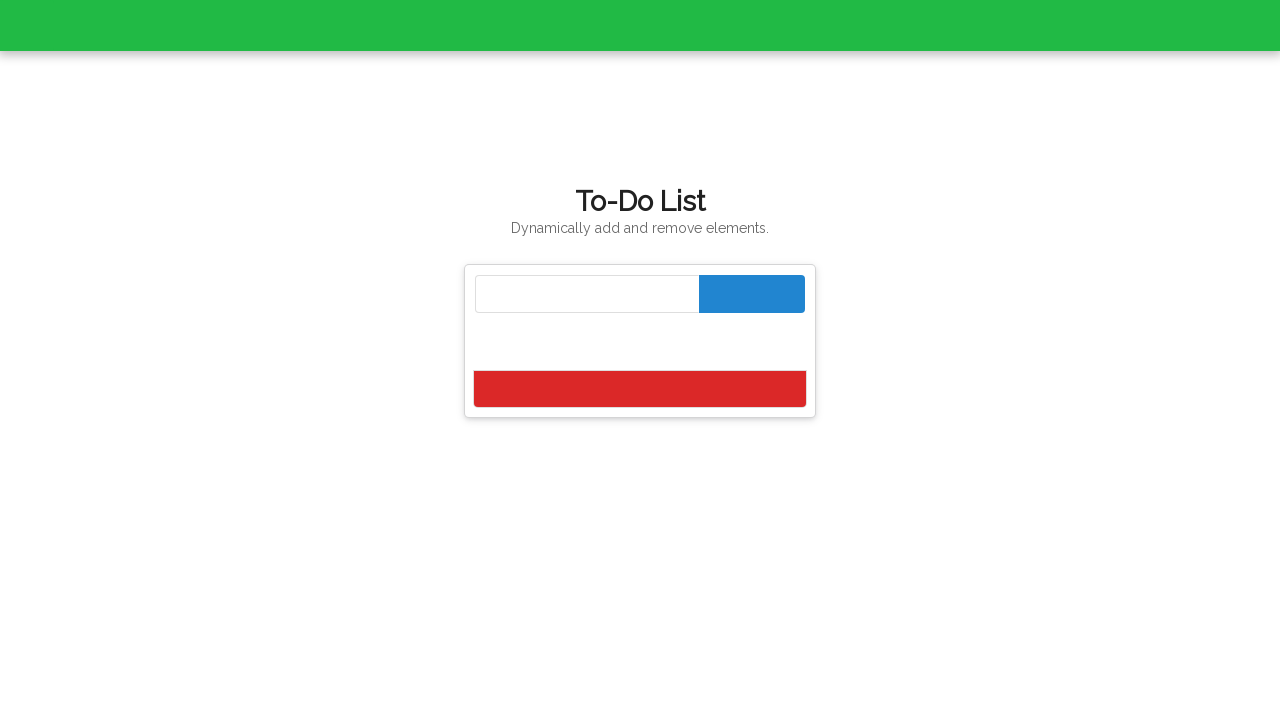

Task input field became available
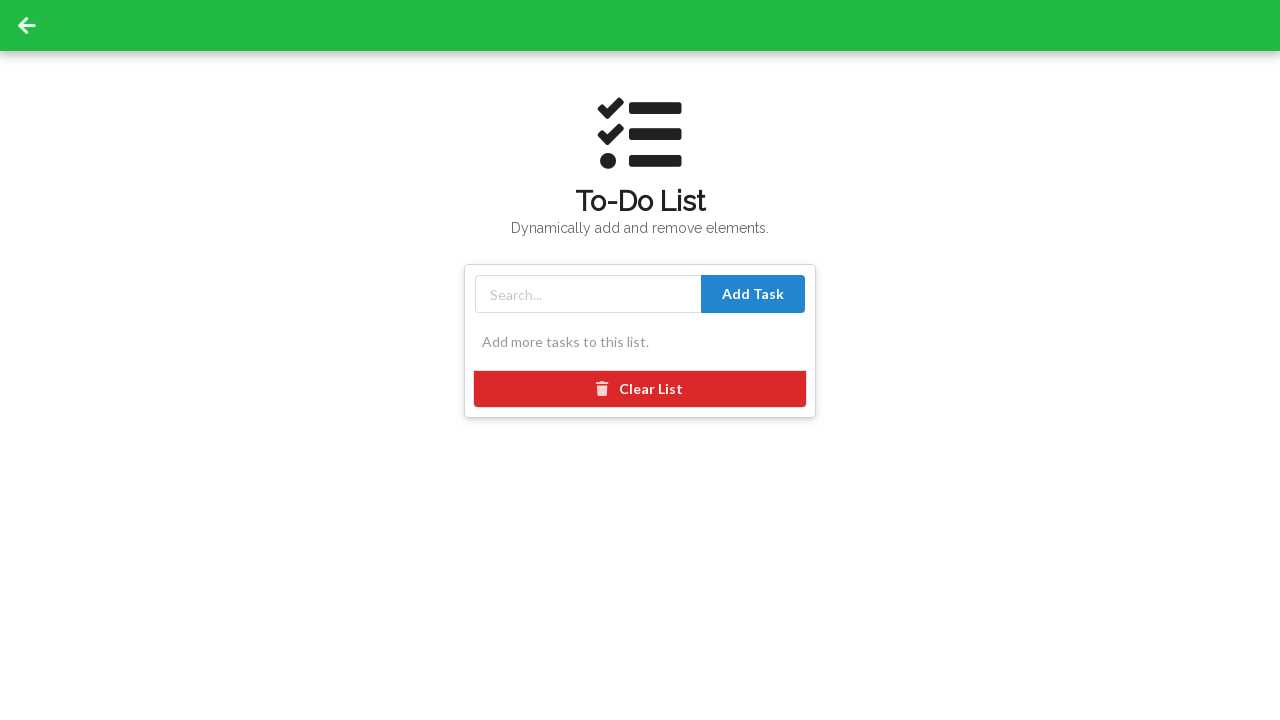

Entered first task: 'Add tasks to list' on #taskInput
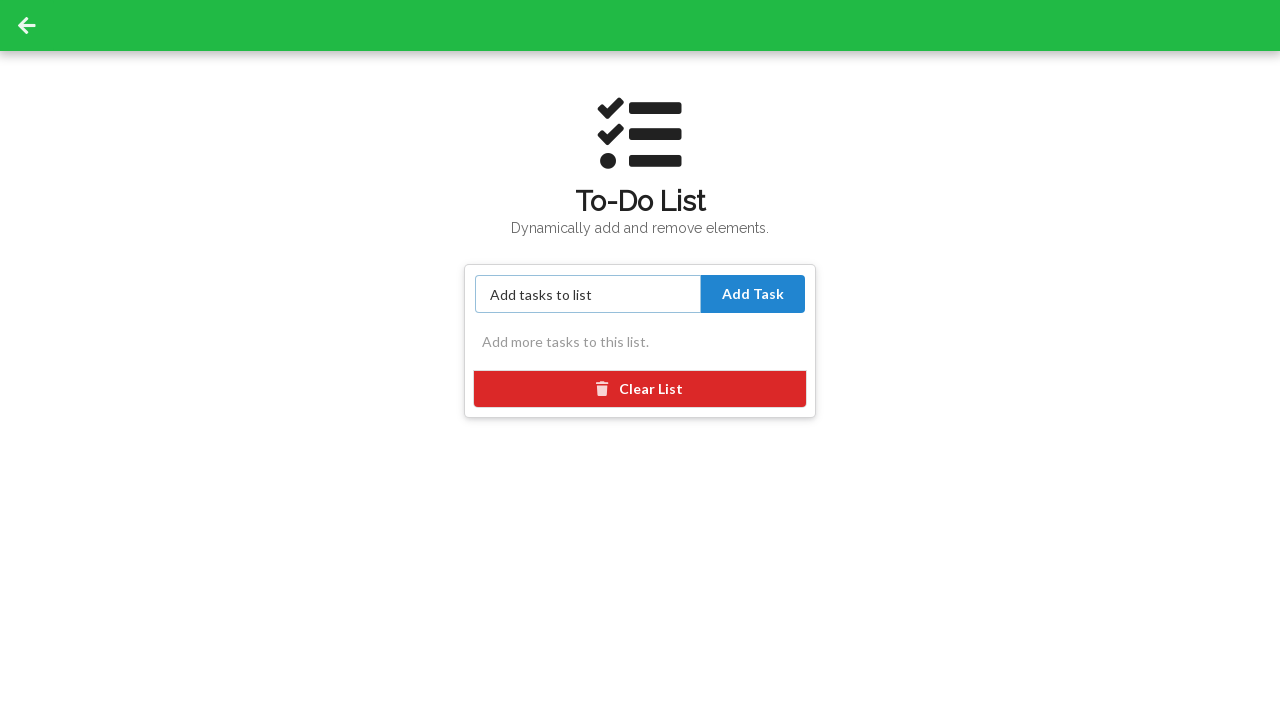

Clicked 'Add Task' button to add first task at (753, 294) on button:has-text('Add Task')
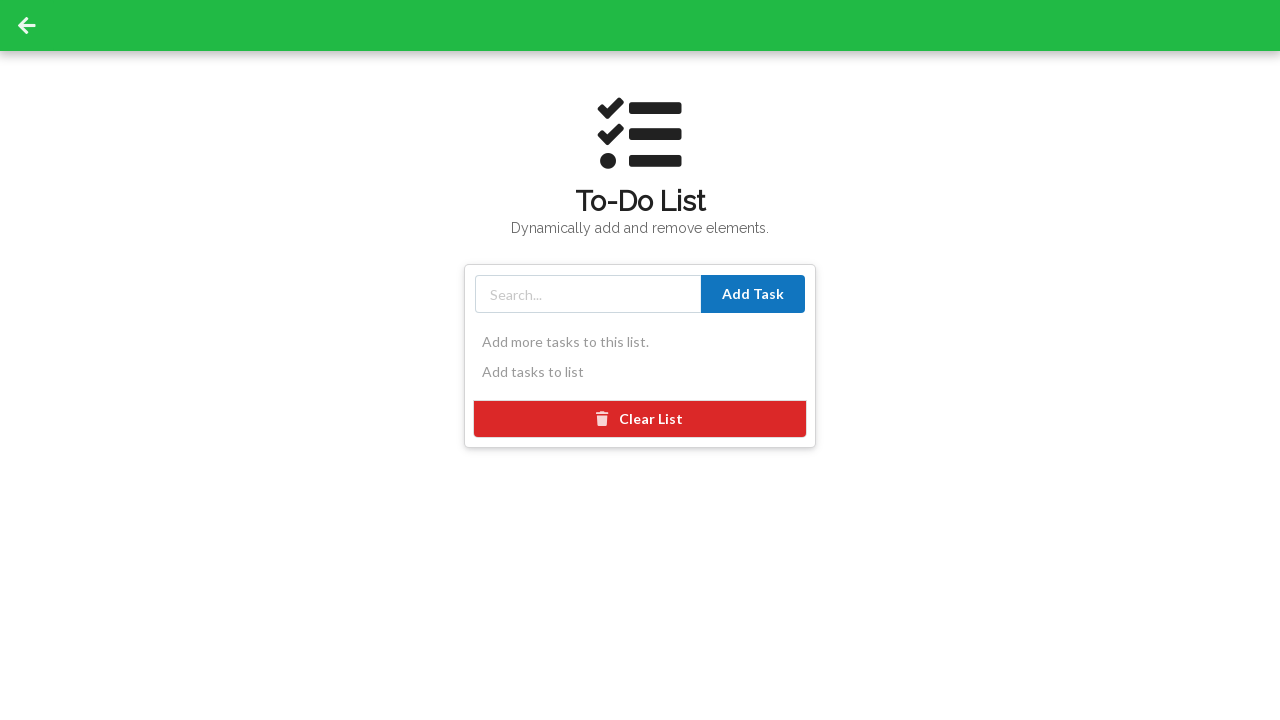

Entered second task: 'Get number of tasks' on #taskInput
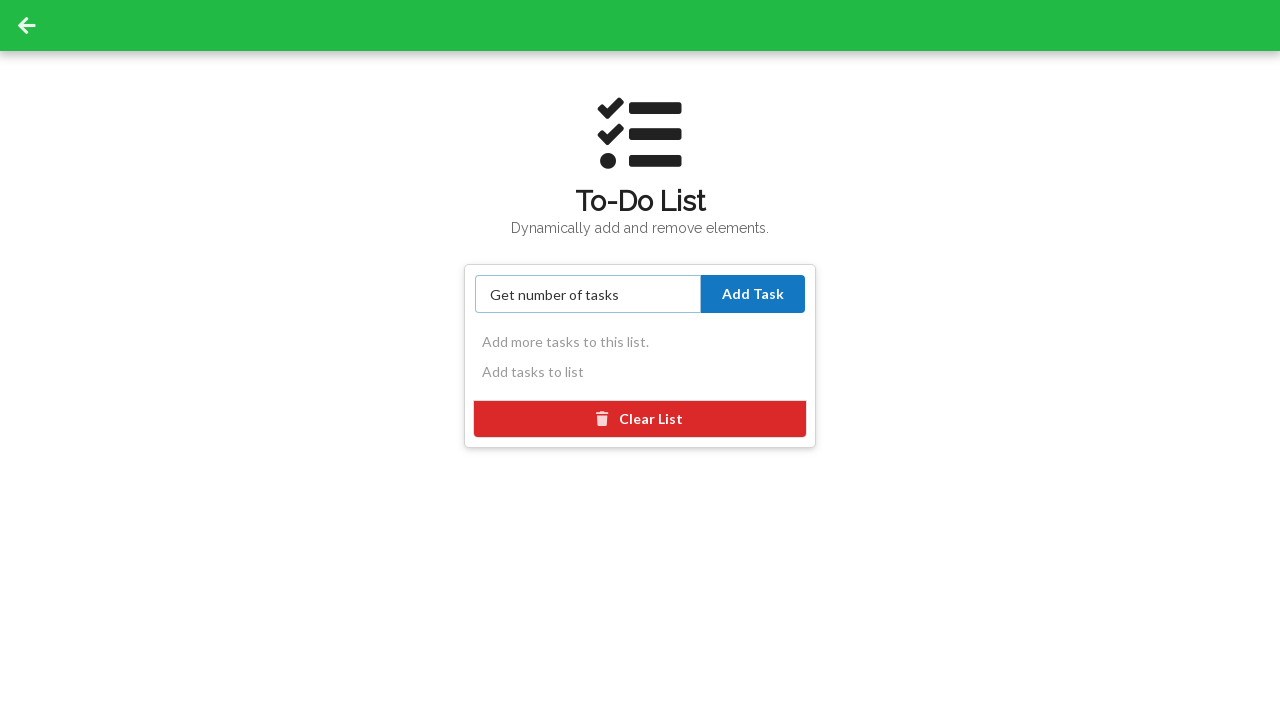

Clicked 'Add Task' button to add second task at (753, 294) on button:has-text('Add Task')
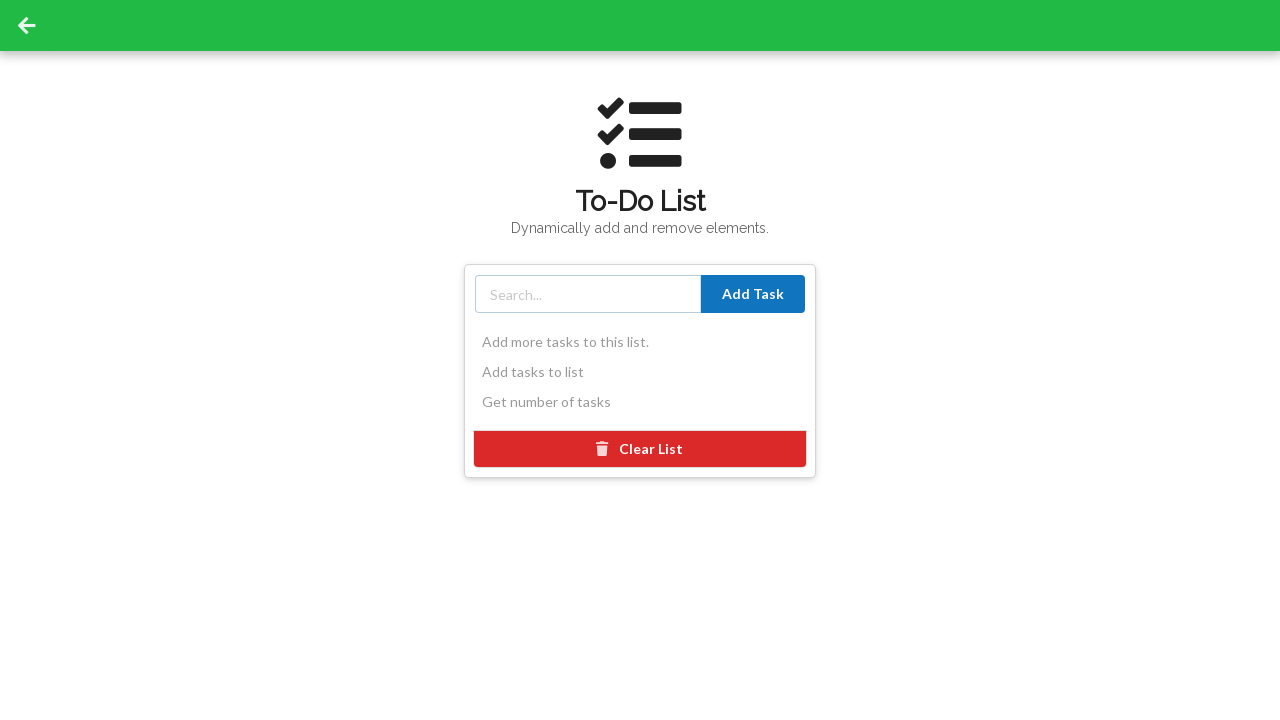

Entered third task: 'Clear the list' on #taskInput
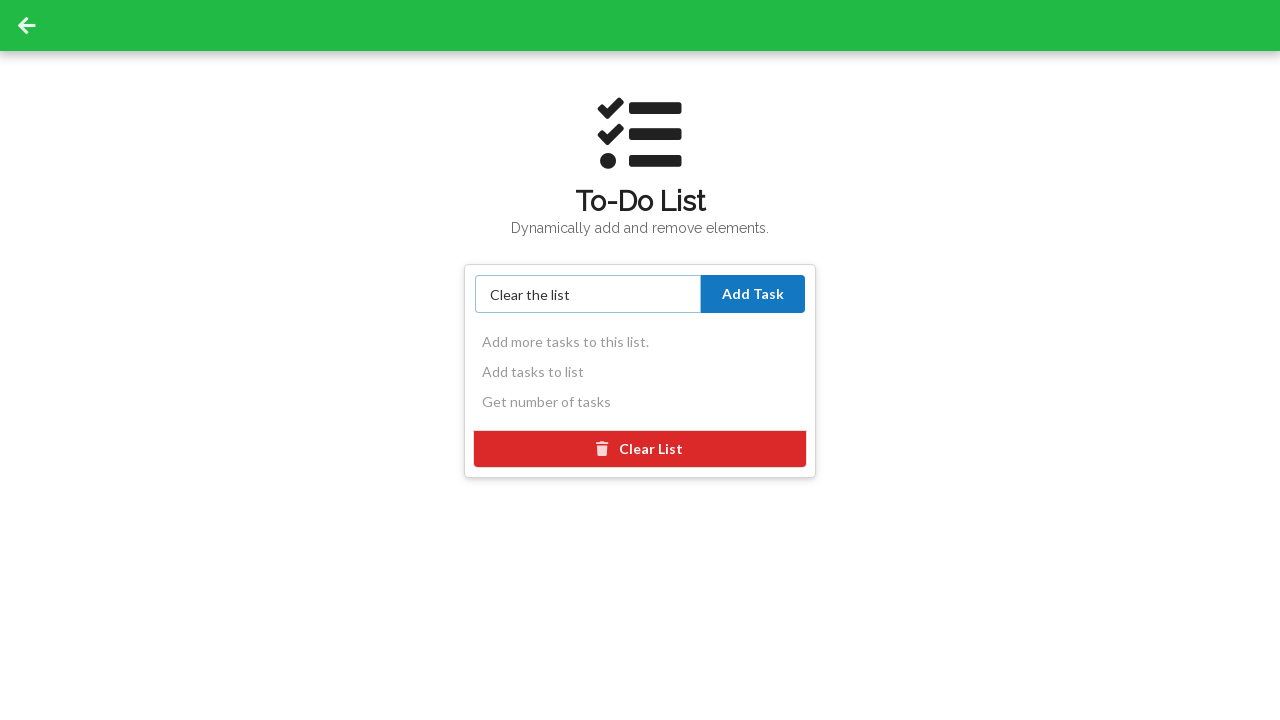

Clicked 'Add Task' button to add third task at (753, 294) on button:has-text('Add Task')
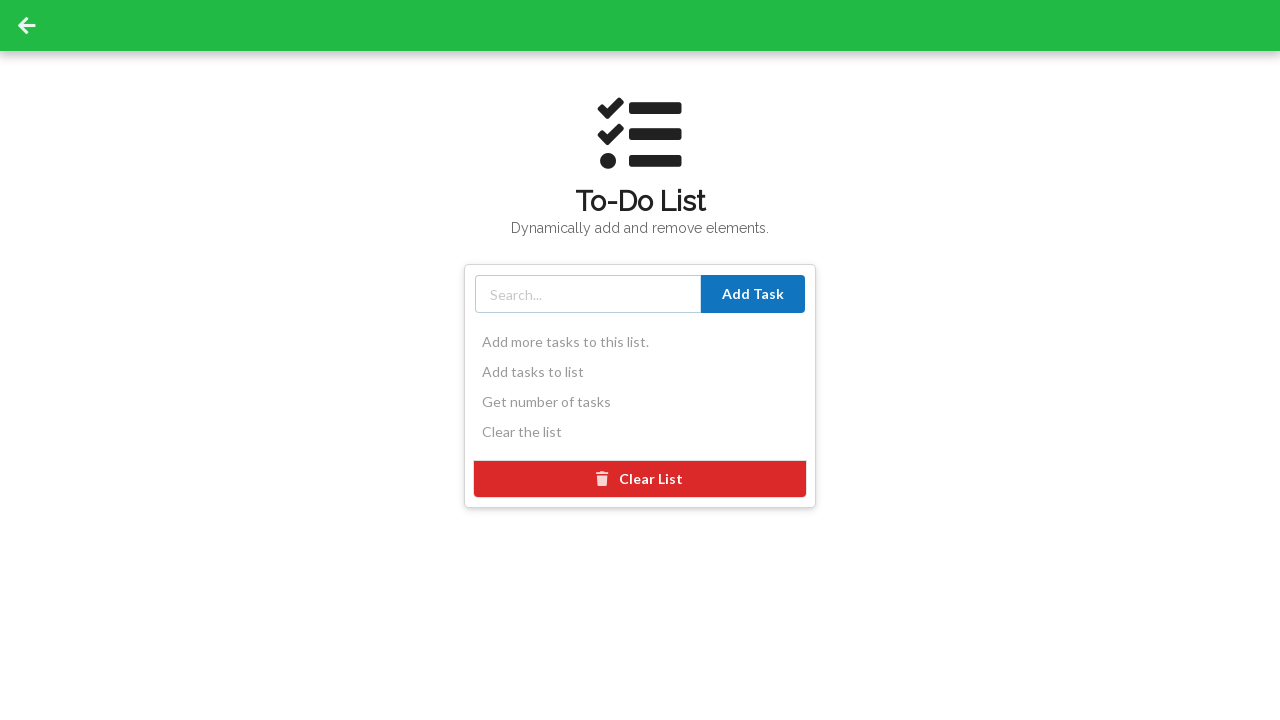

Clicked first task to strike it through at (640, 372) on text=Add tasks to list
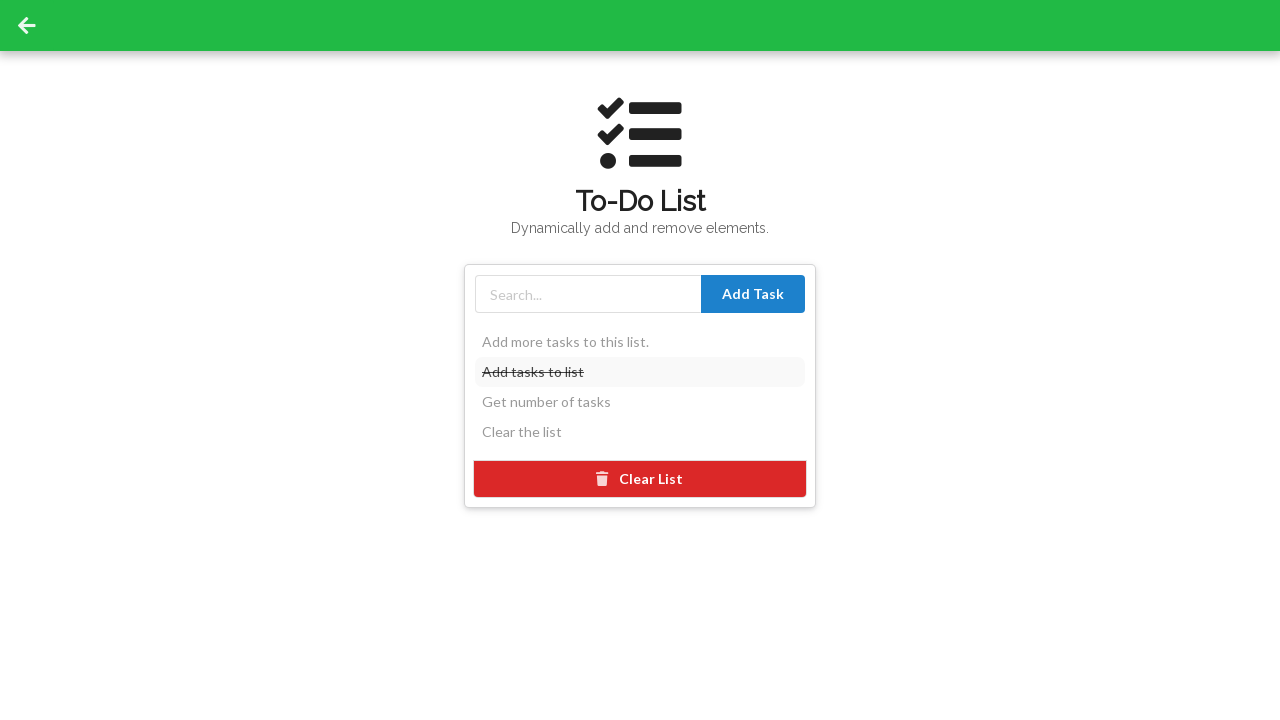

Clicked second task to strike it through at (640, 402) on text=Get number of tasks
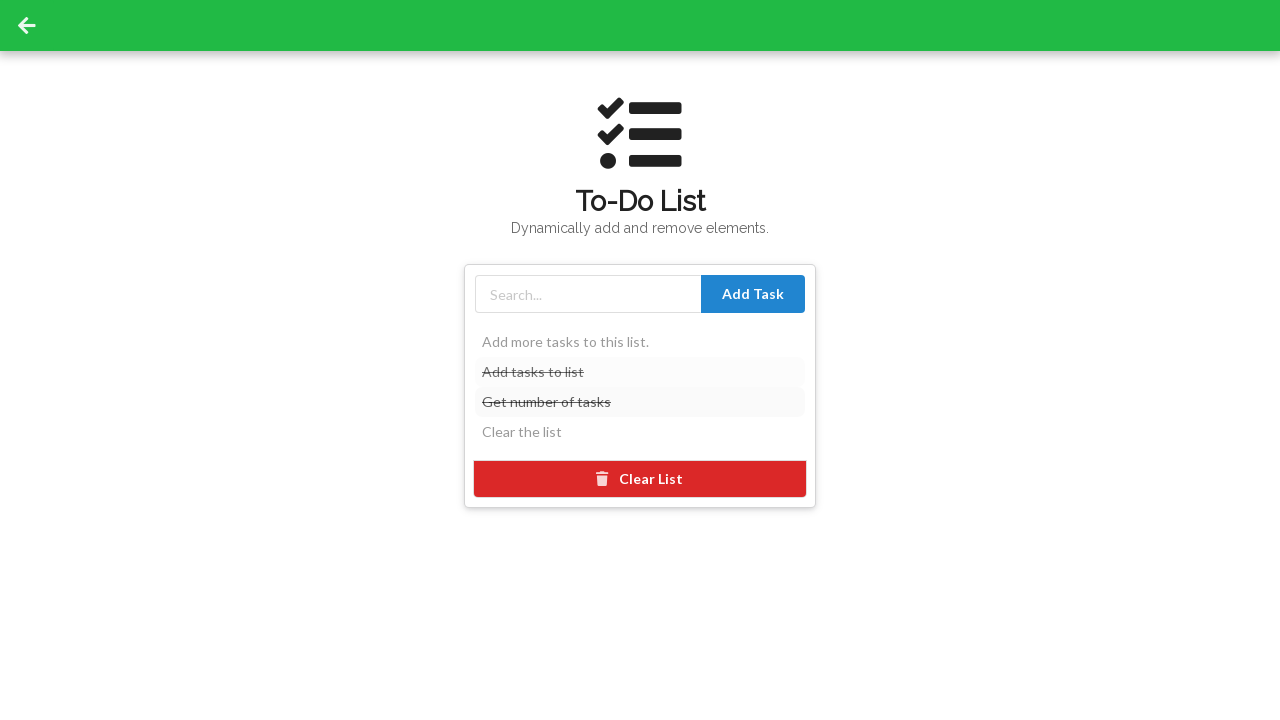

Clicked third task to strike it through at (640, 432) on text=Clear the list
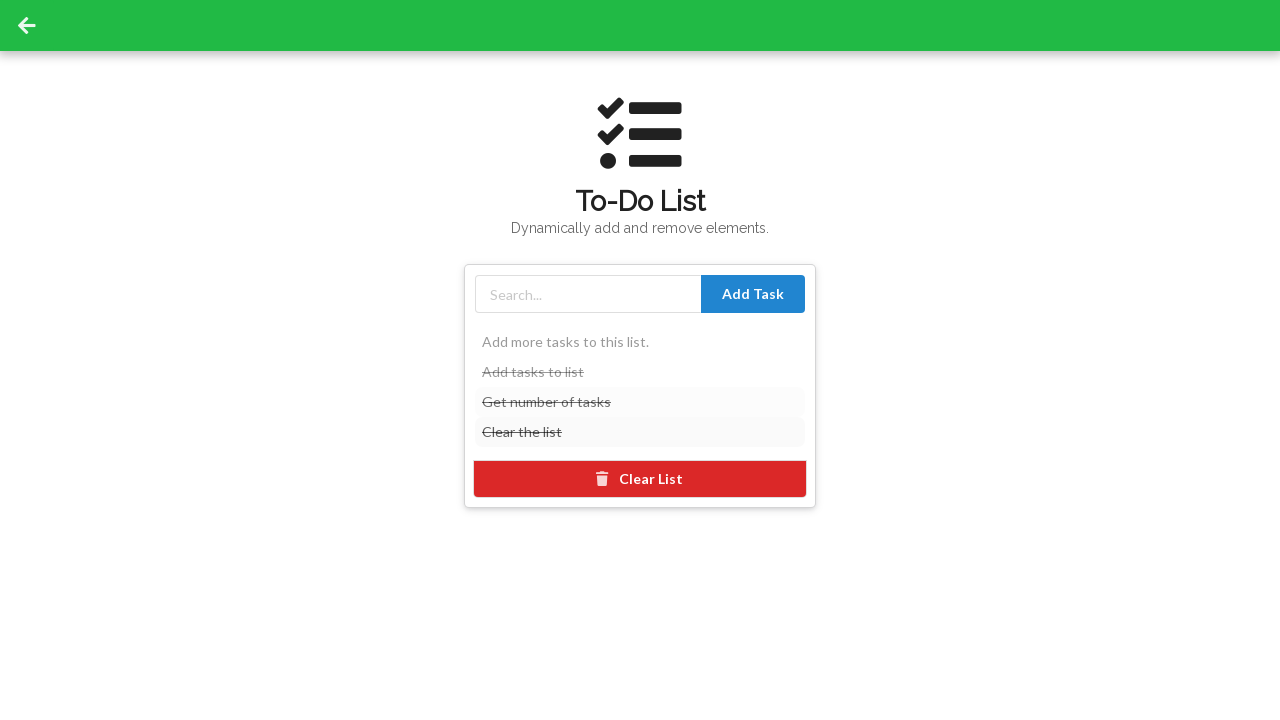

Clicked 'Clear List' button to clear all tasks at (640, 479) on text=Clear List
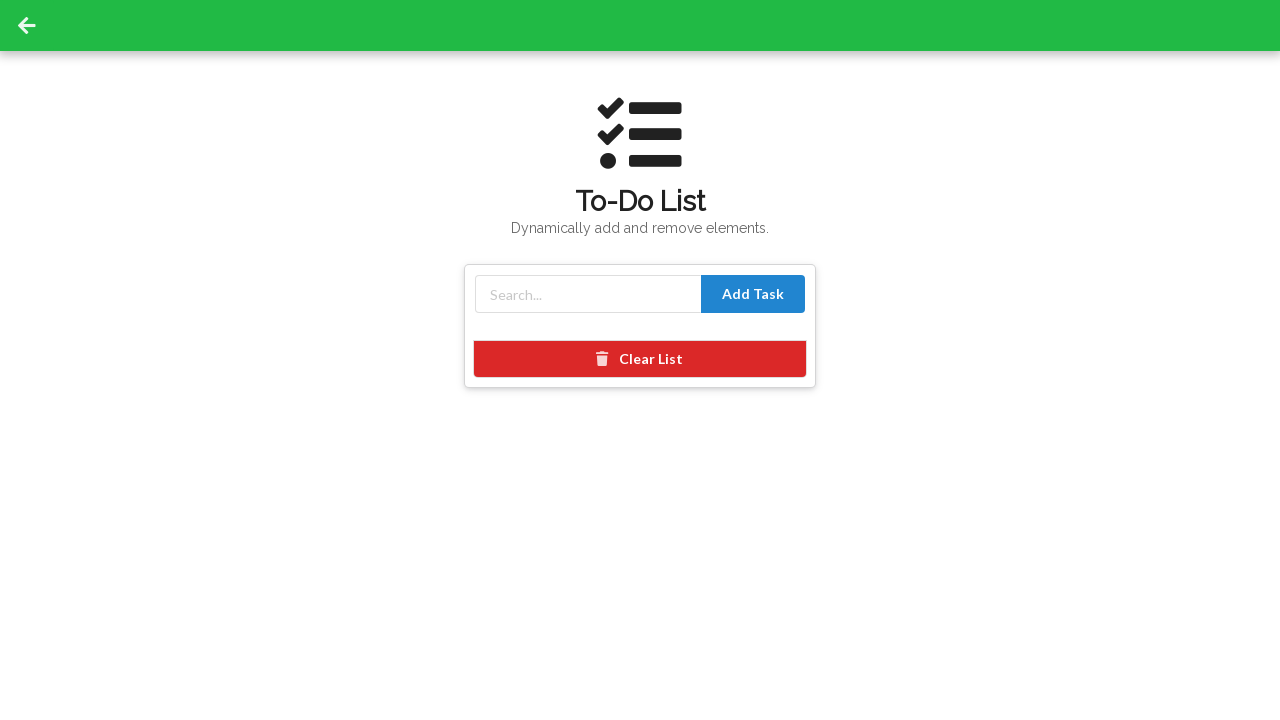

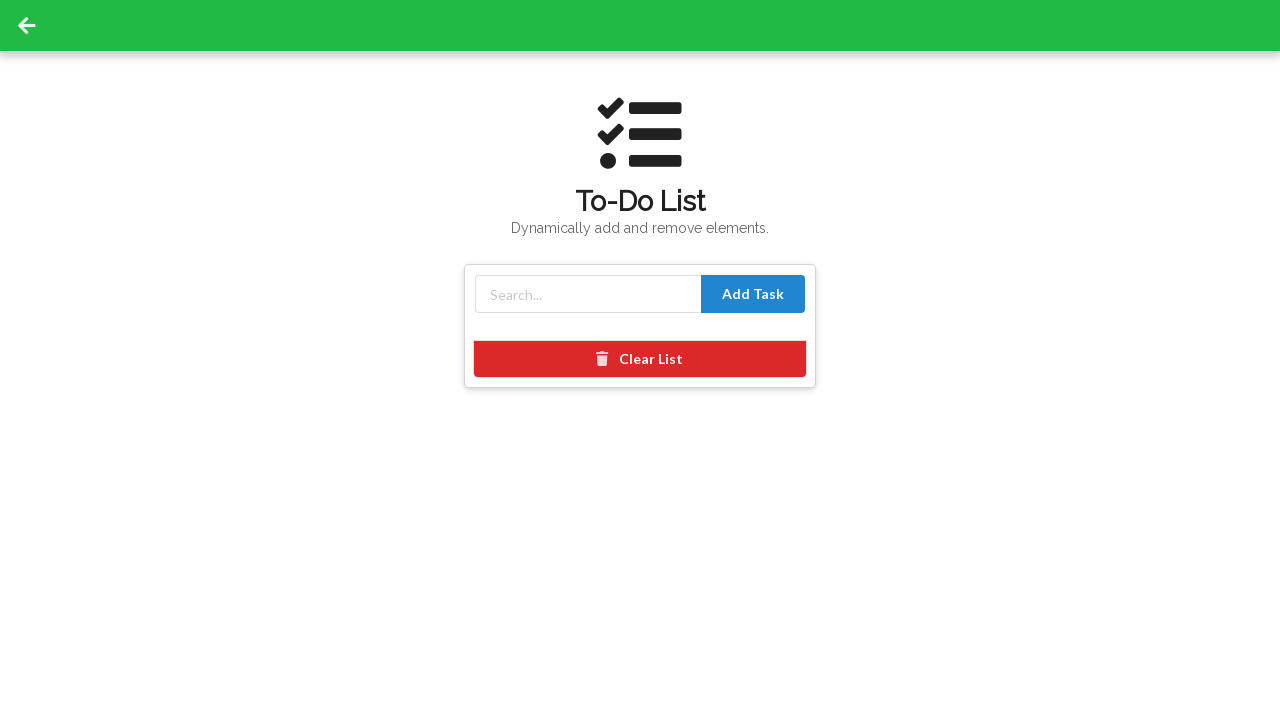